Tests marking a todo item as completed by adding an item and then checking the toggle checkbox

Starting URL: https://demo.playwright.dev/todomvc

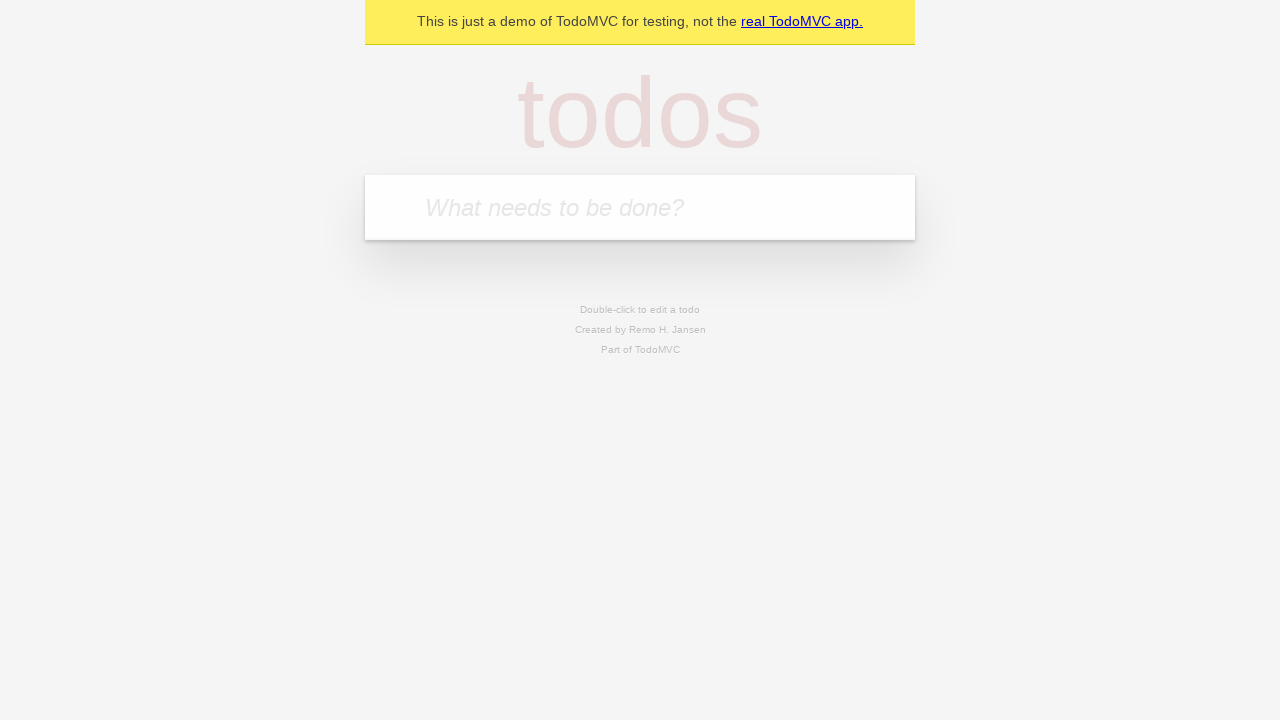

Filled new todo input with 'Learn Playwright' on .new-todo
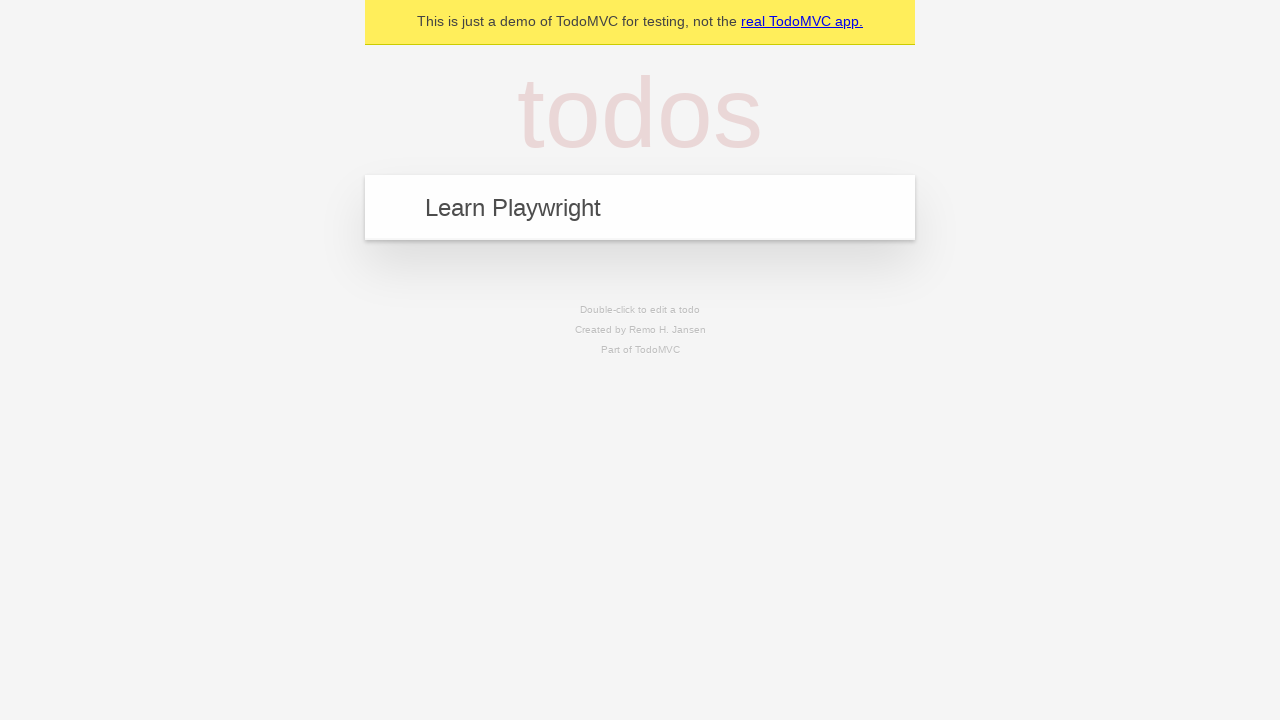

Pressed Enter to add the todo item on .new-todo
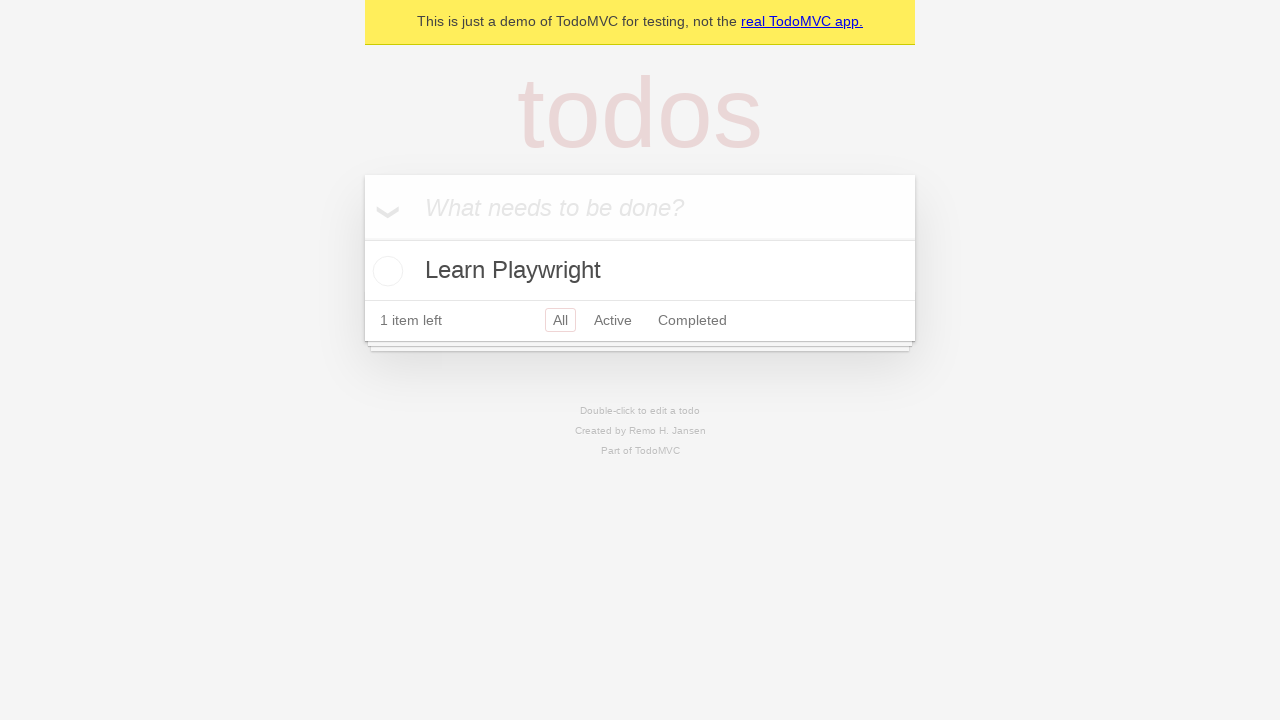

Waited for todo count selector to appear
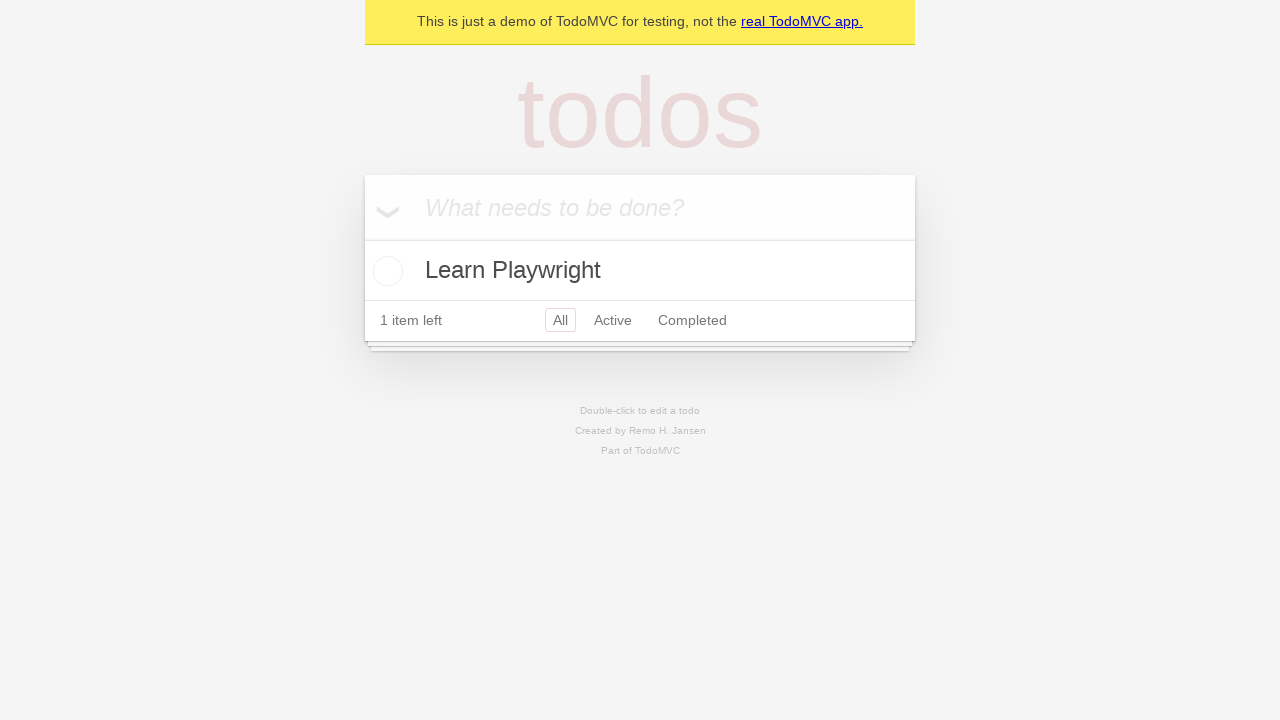

Verified that todo count shows '1 item left'
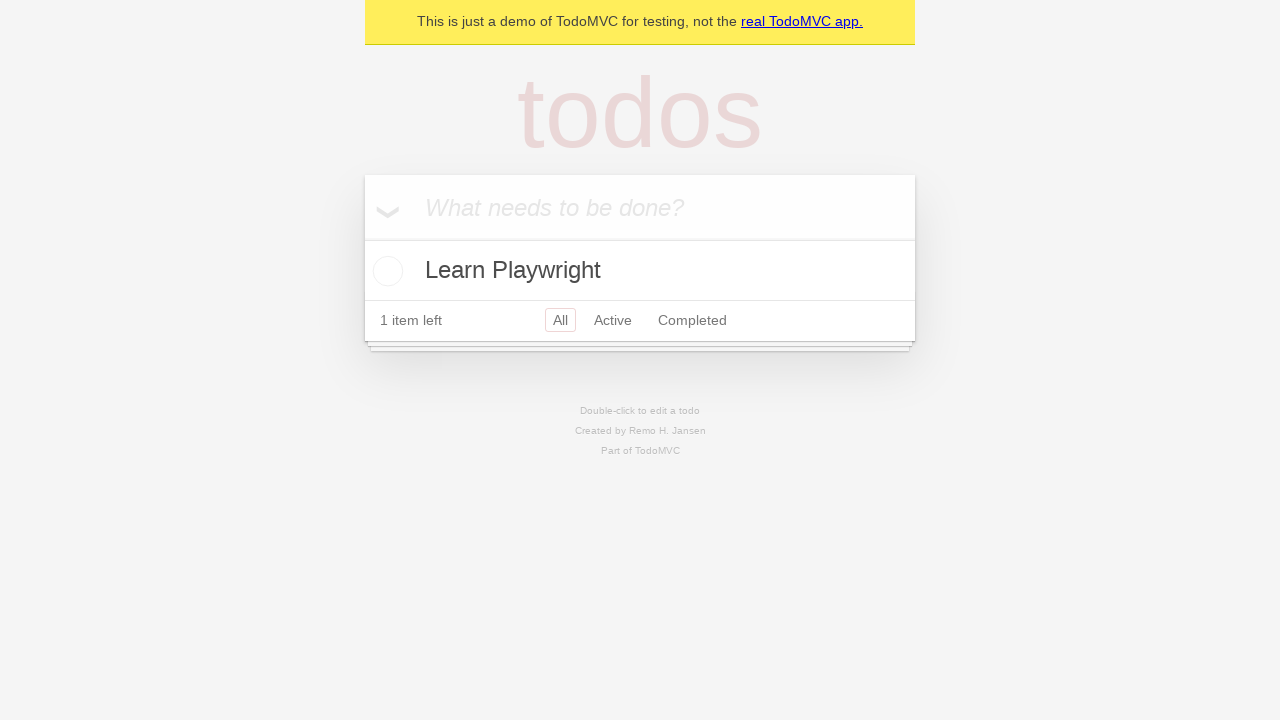

Checked the toggle checkbox to mark item as completed at (385, 271) on .toggle
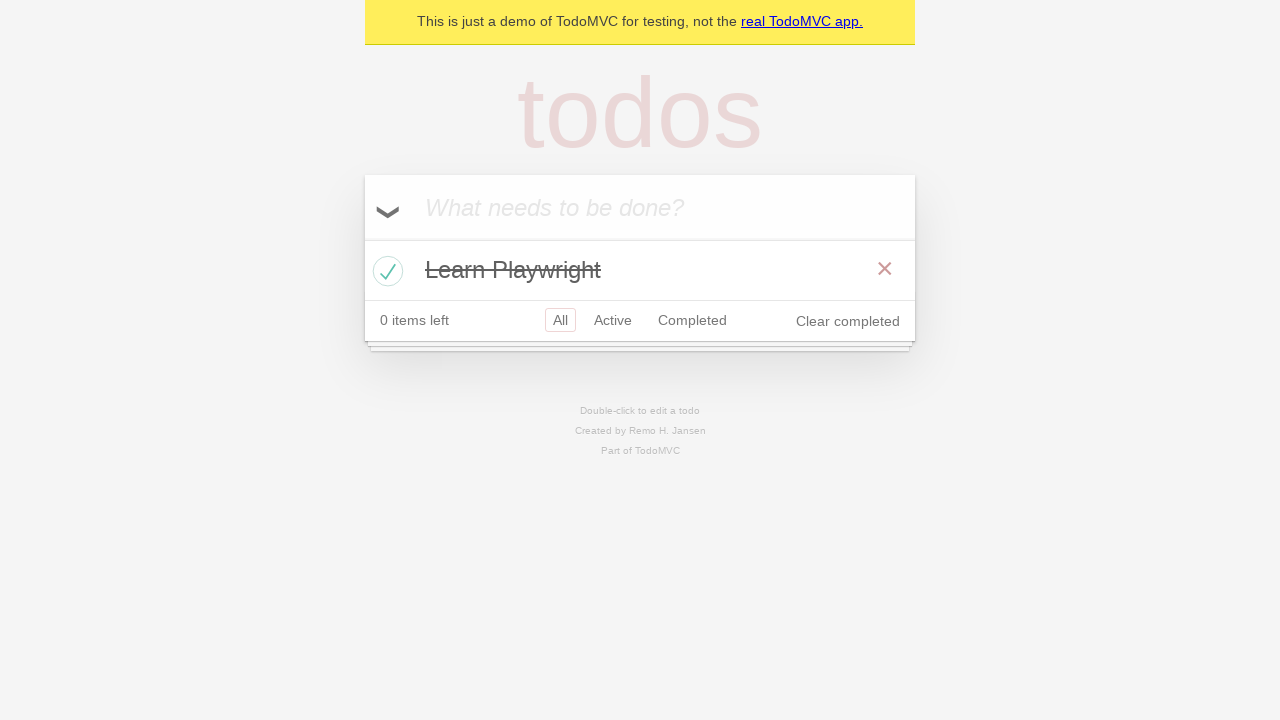

Verified that todo count shows '0 items left'
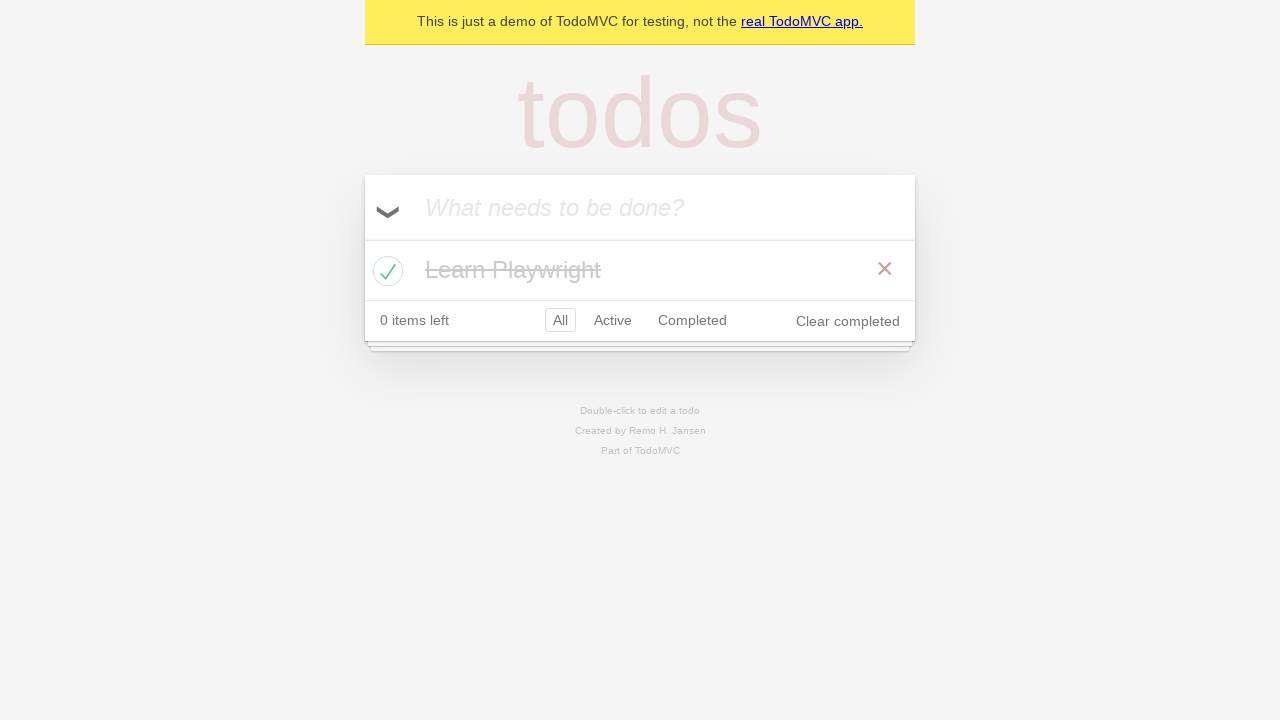

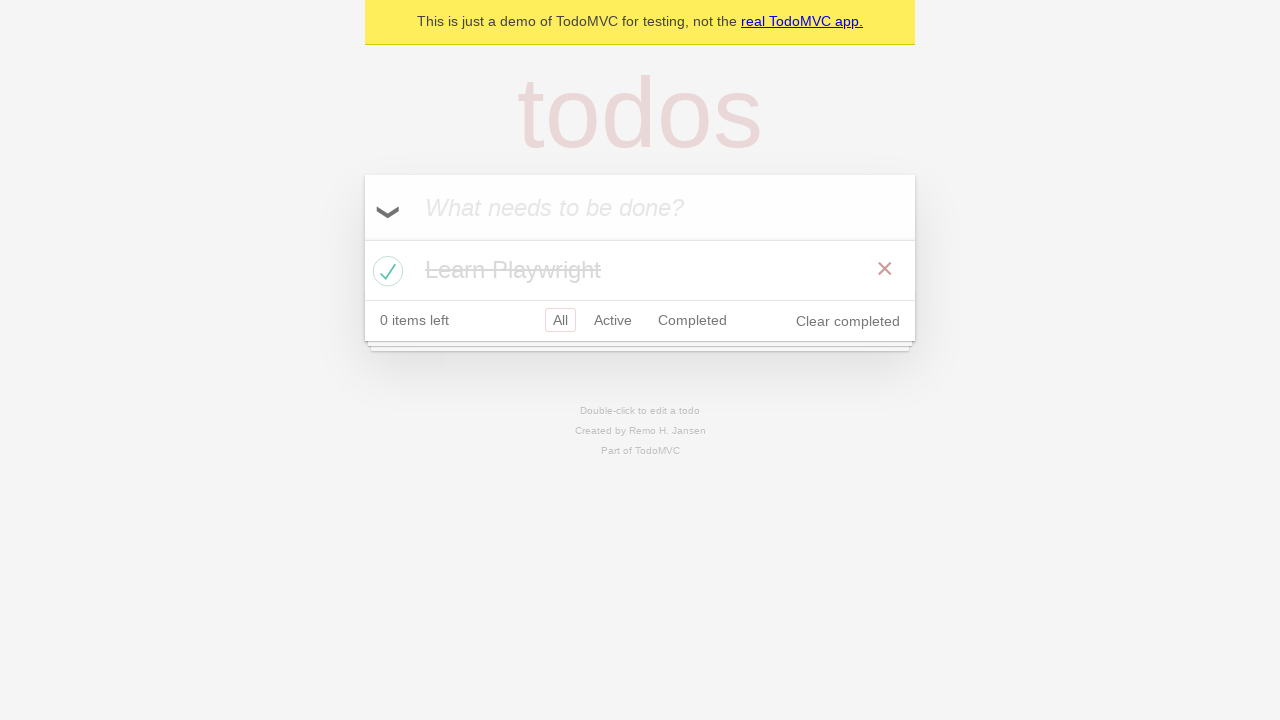